Tests basic browser navigation by visiting two websites and using browser back and forward navigation buttons to move between them.

Starting URL: http://www.nobroker.in/

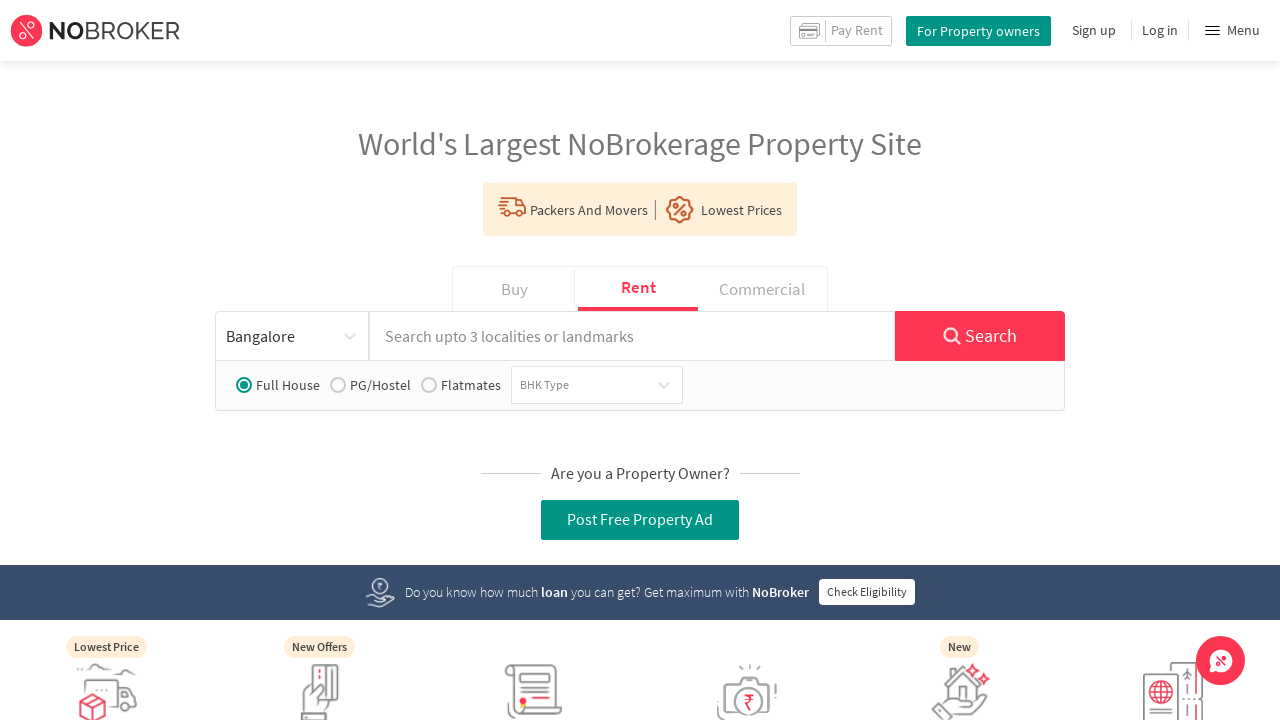

Set viewport size to 1920x1080
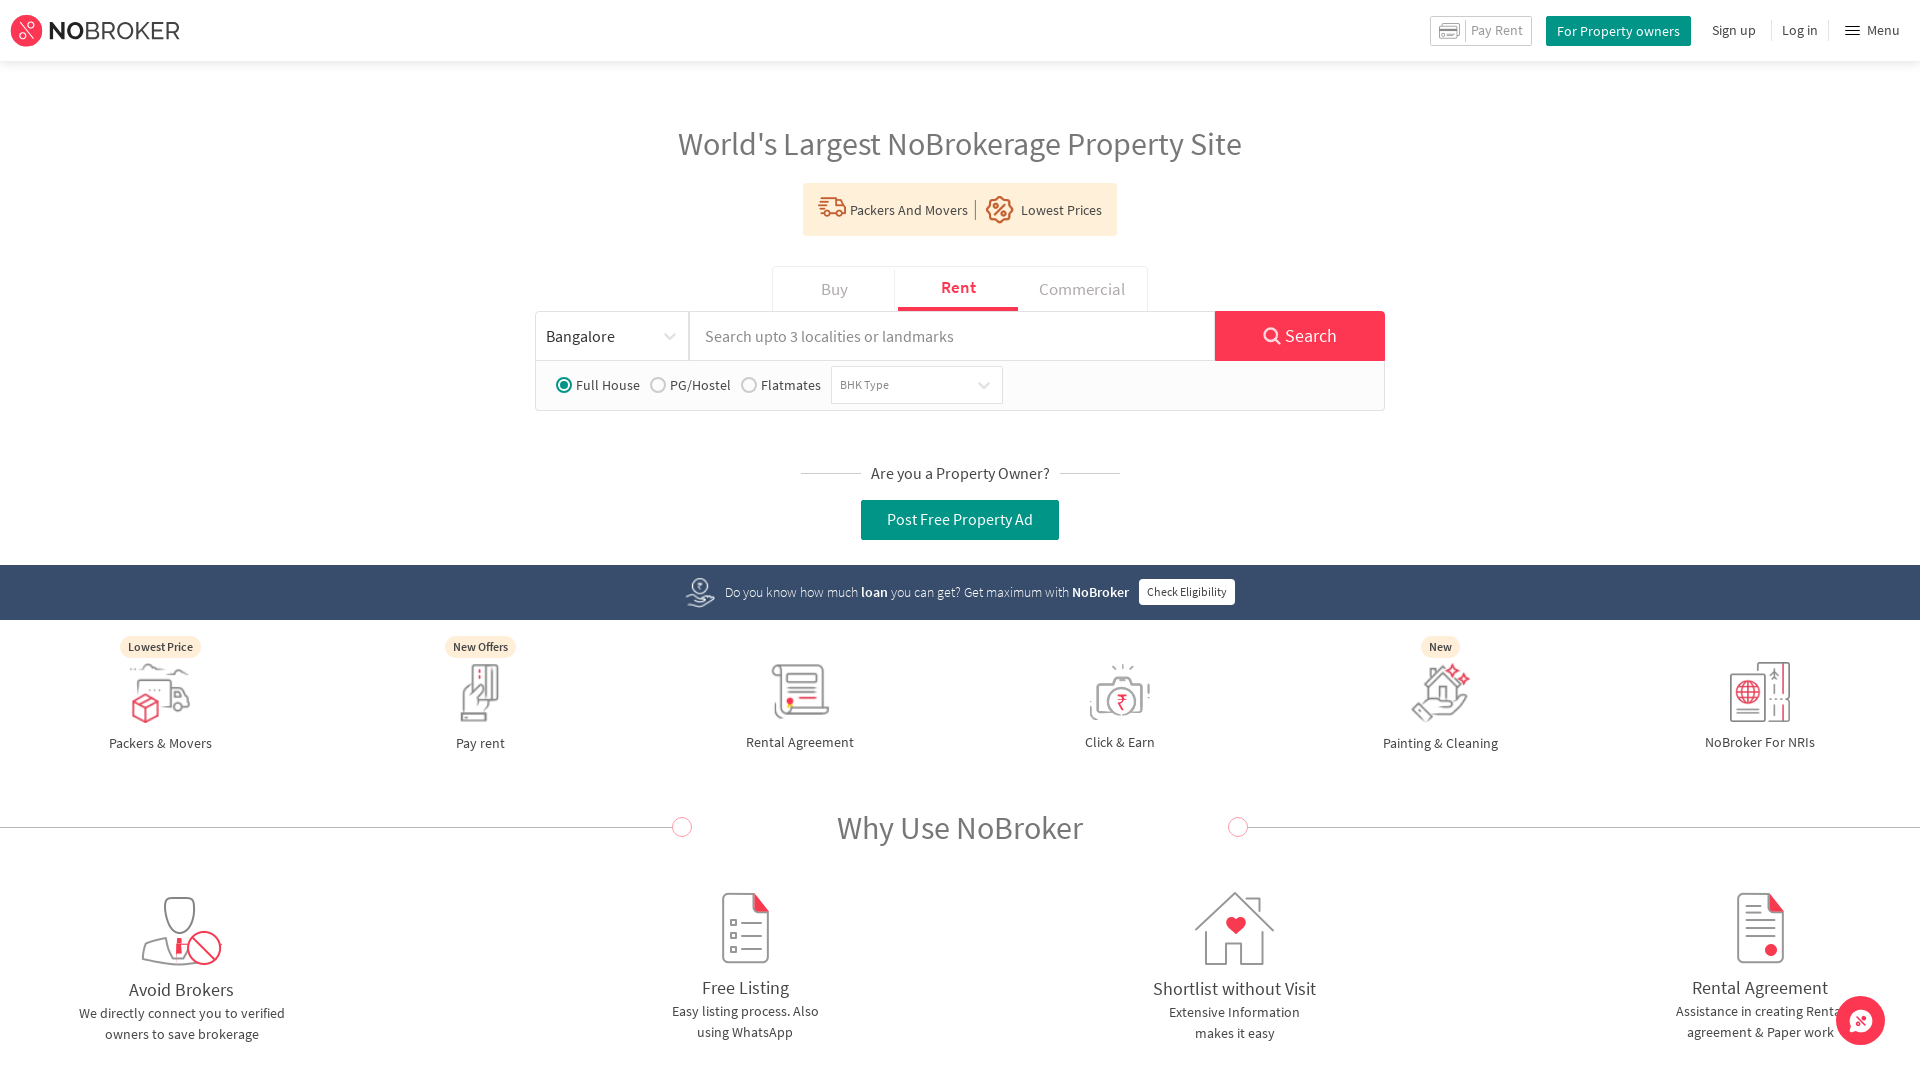

Navigated to YouTube
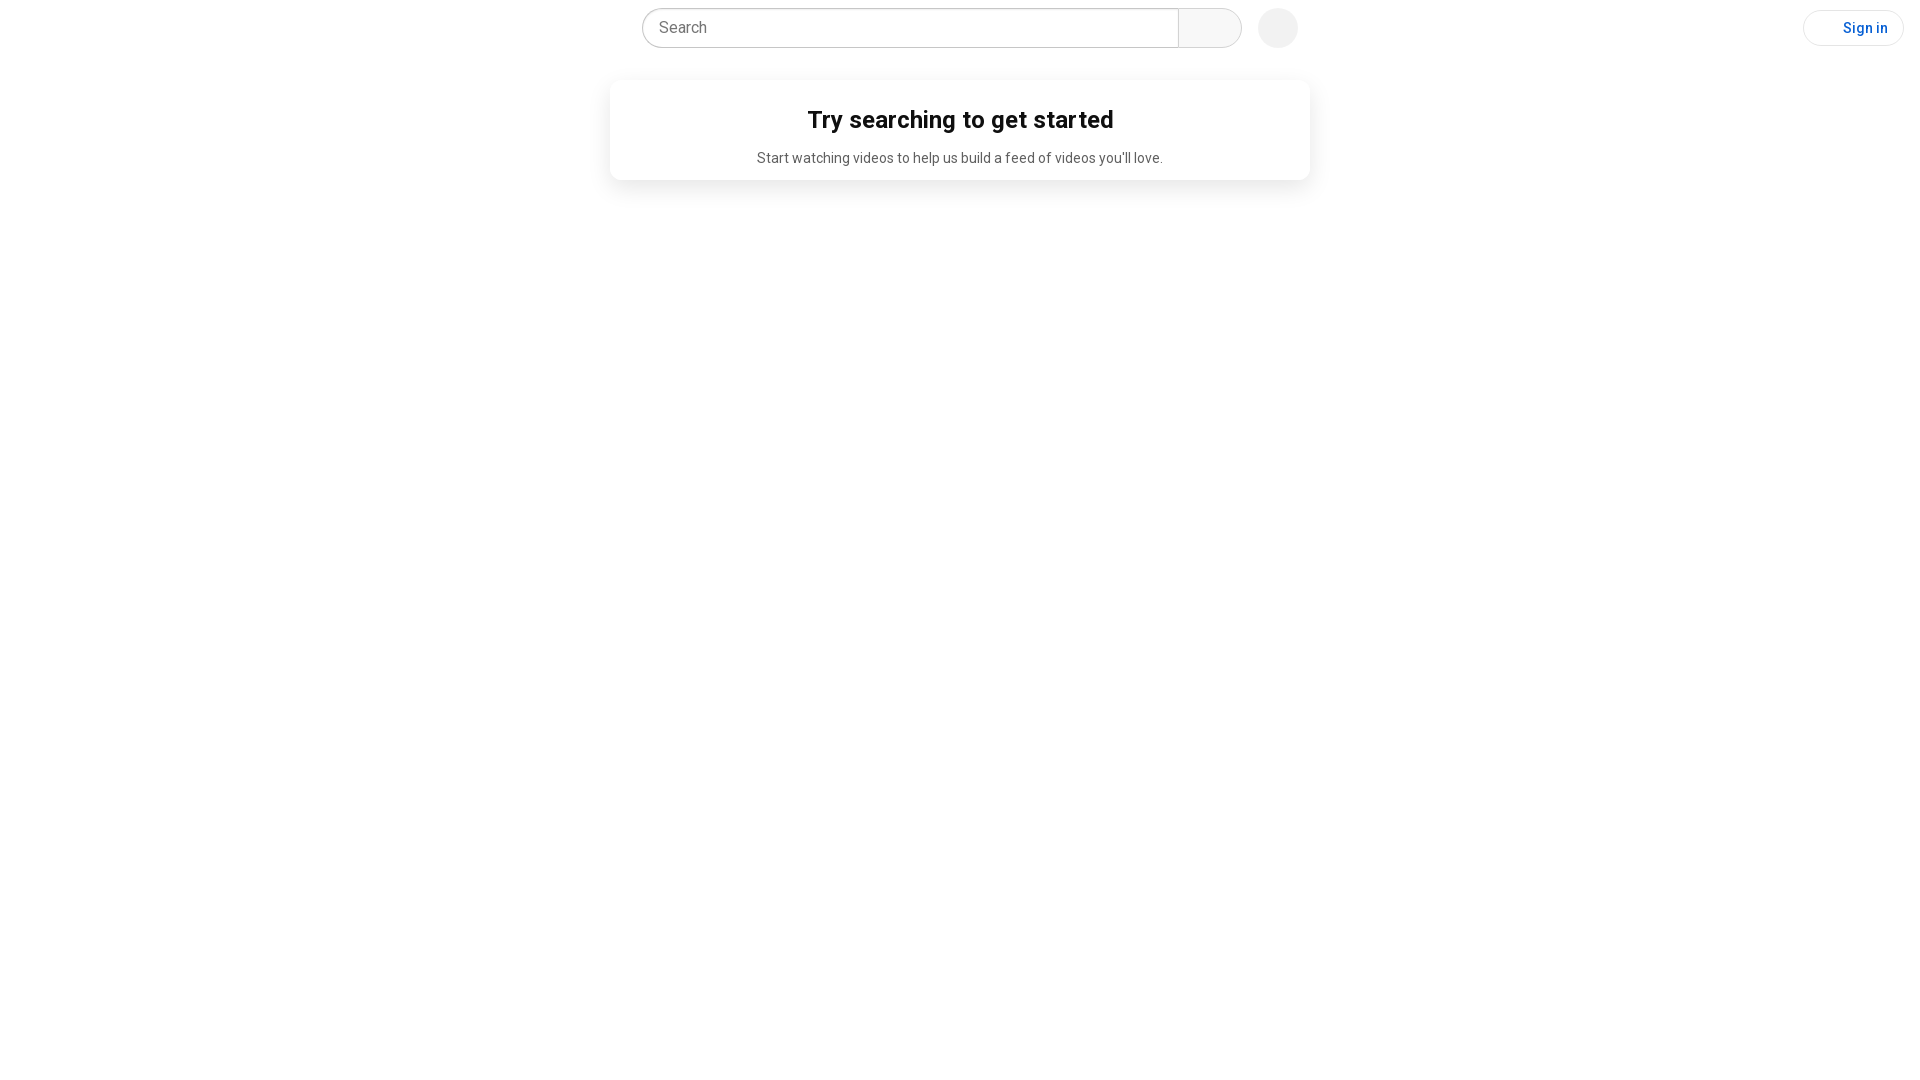

YouTube page loaded (domcontentloaded)
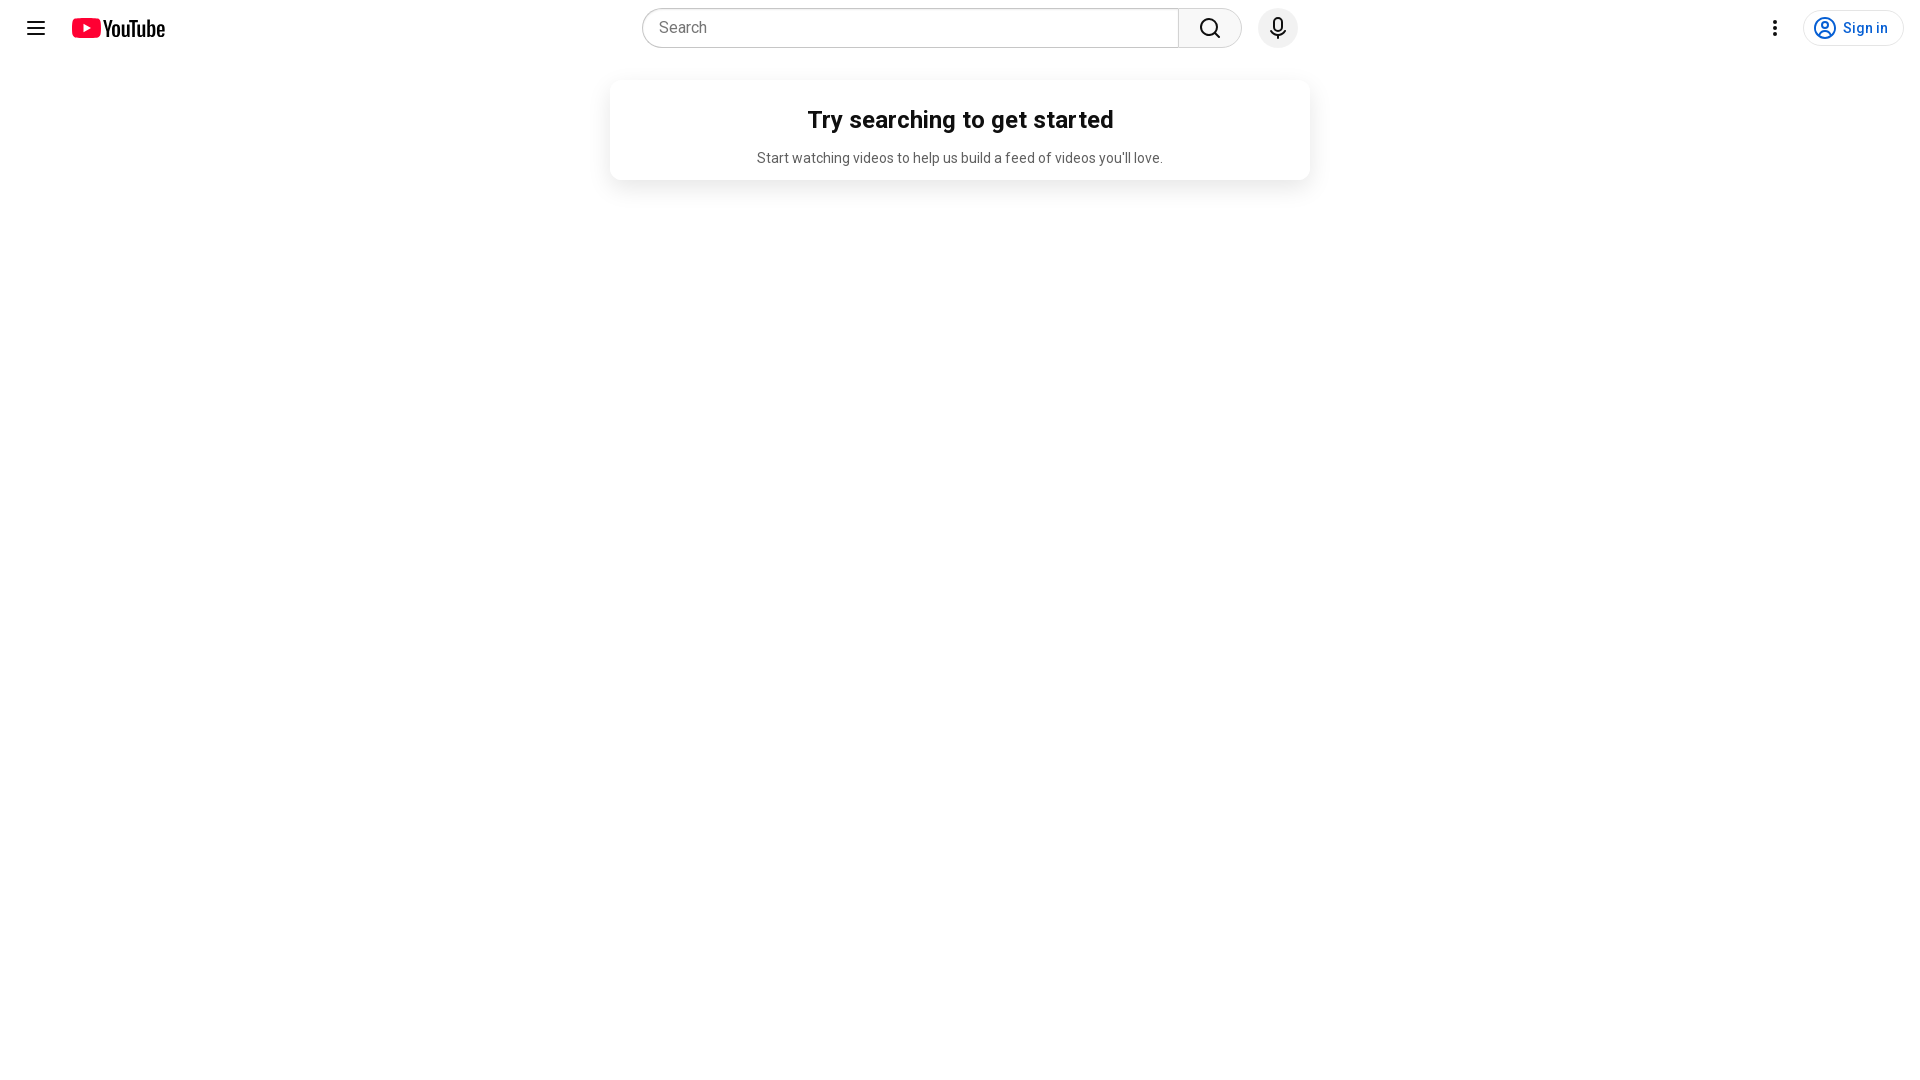

Navigated back to nobroker.in
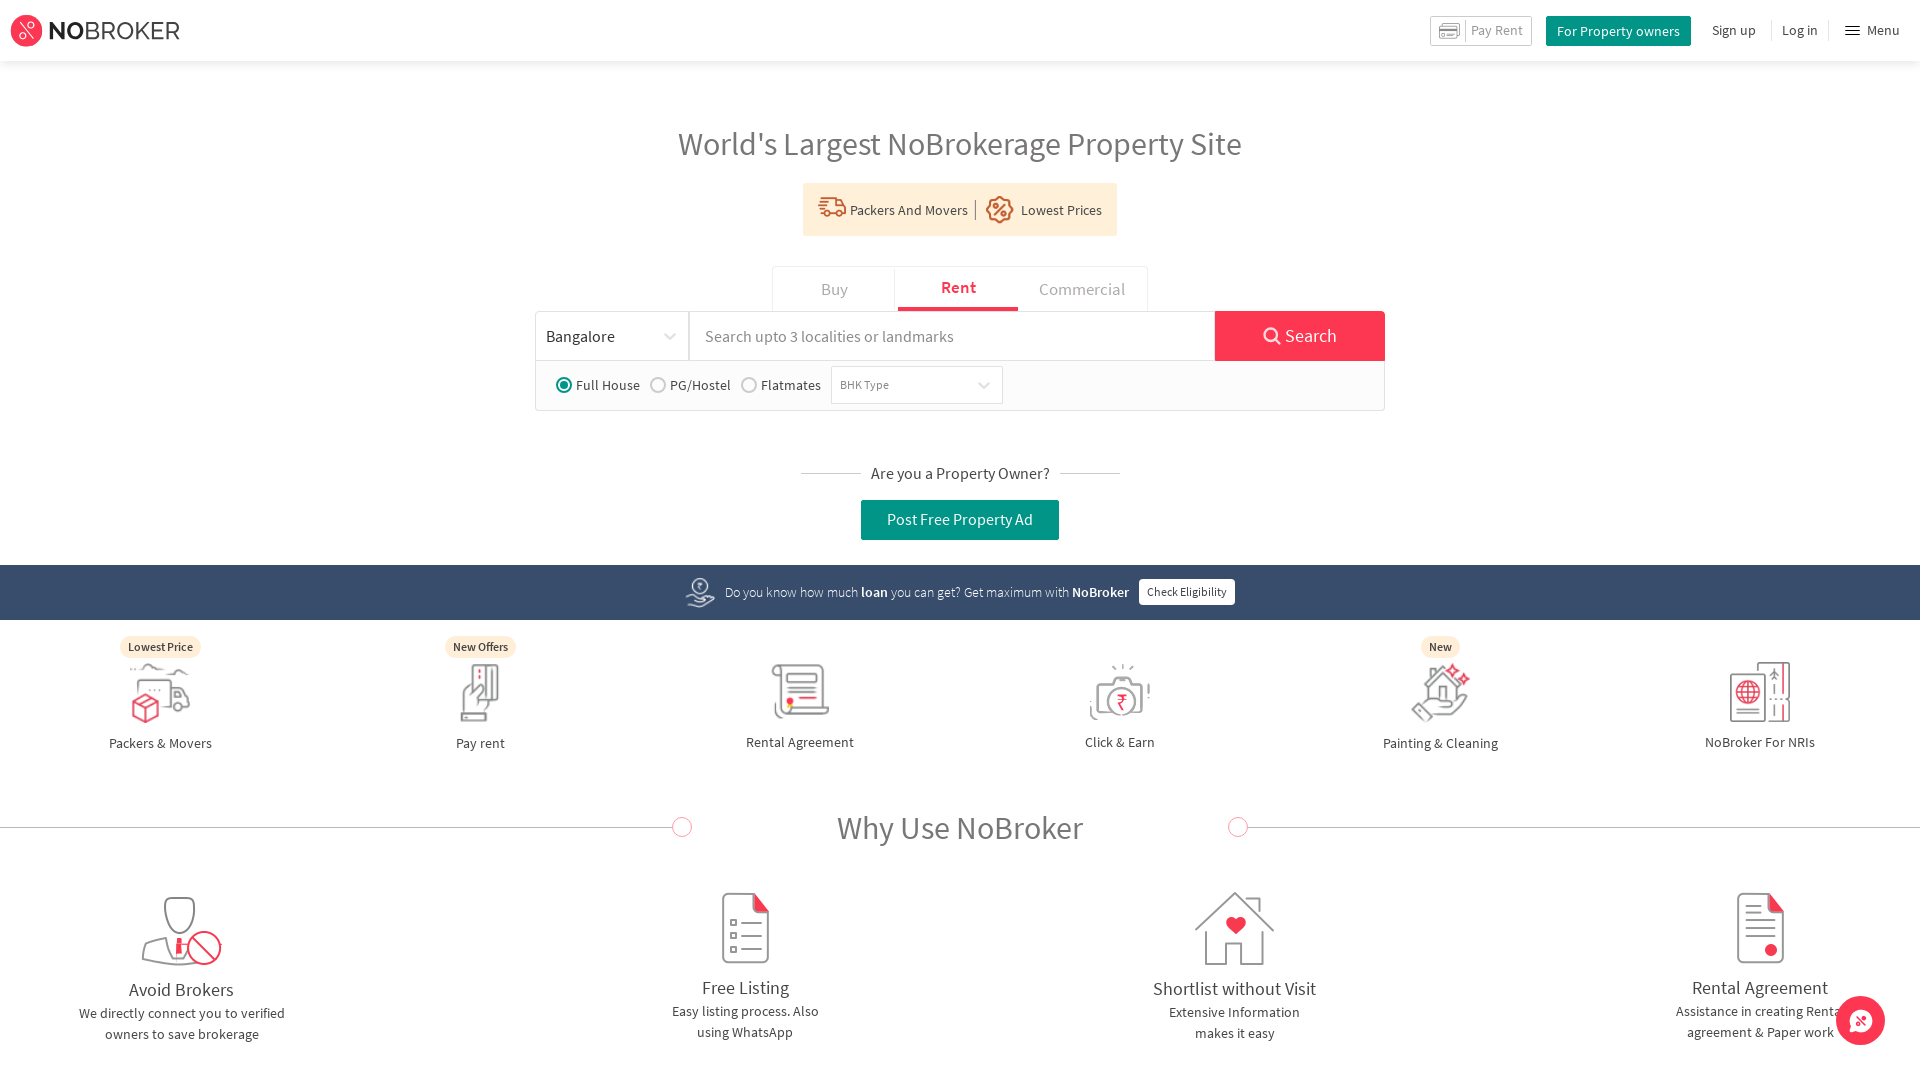

Nobroker.in page loaded (domcontentloaded)
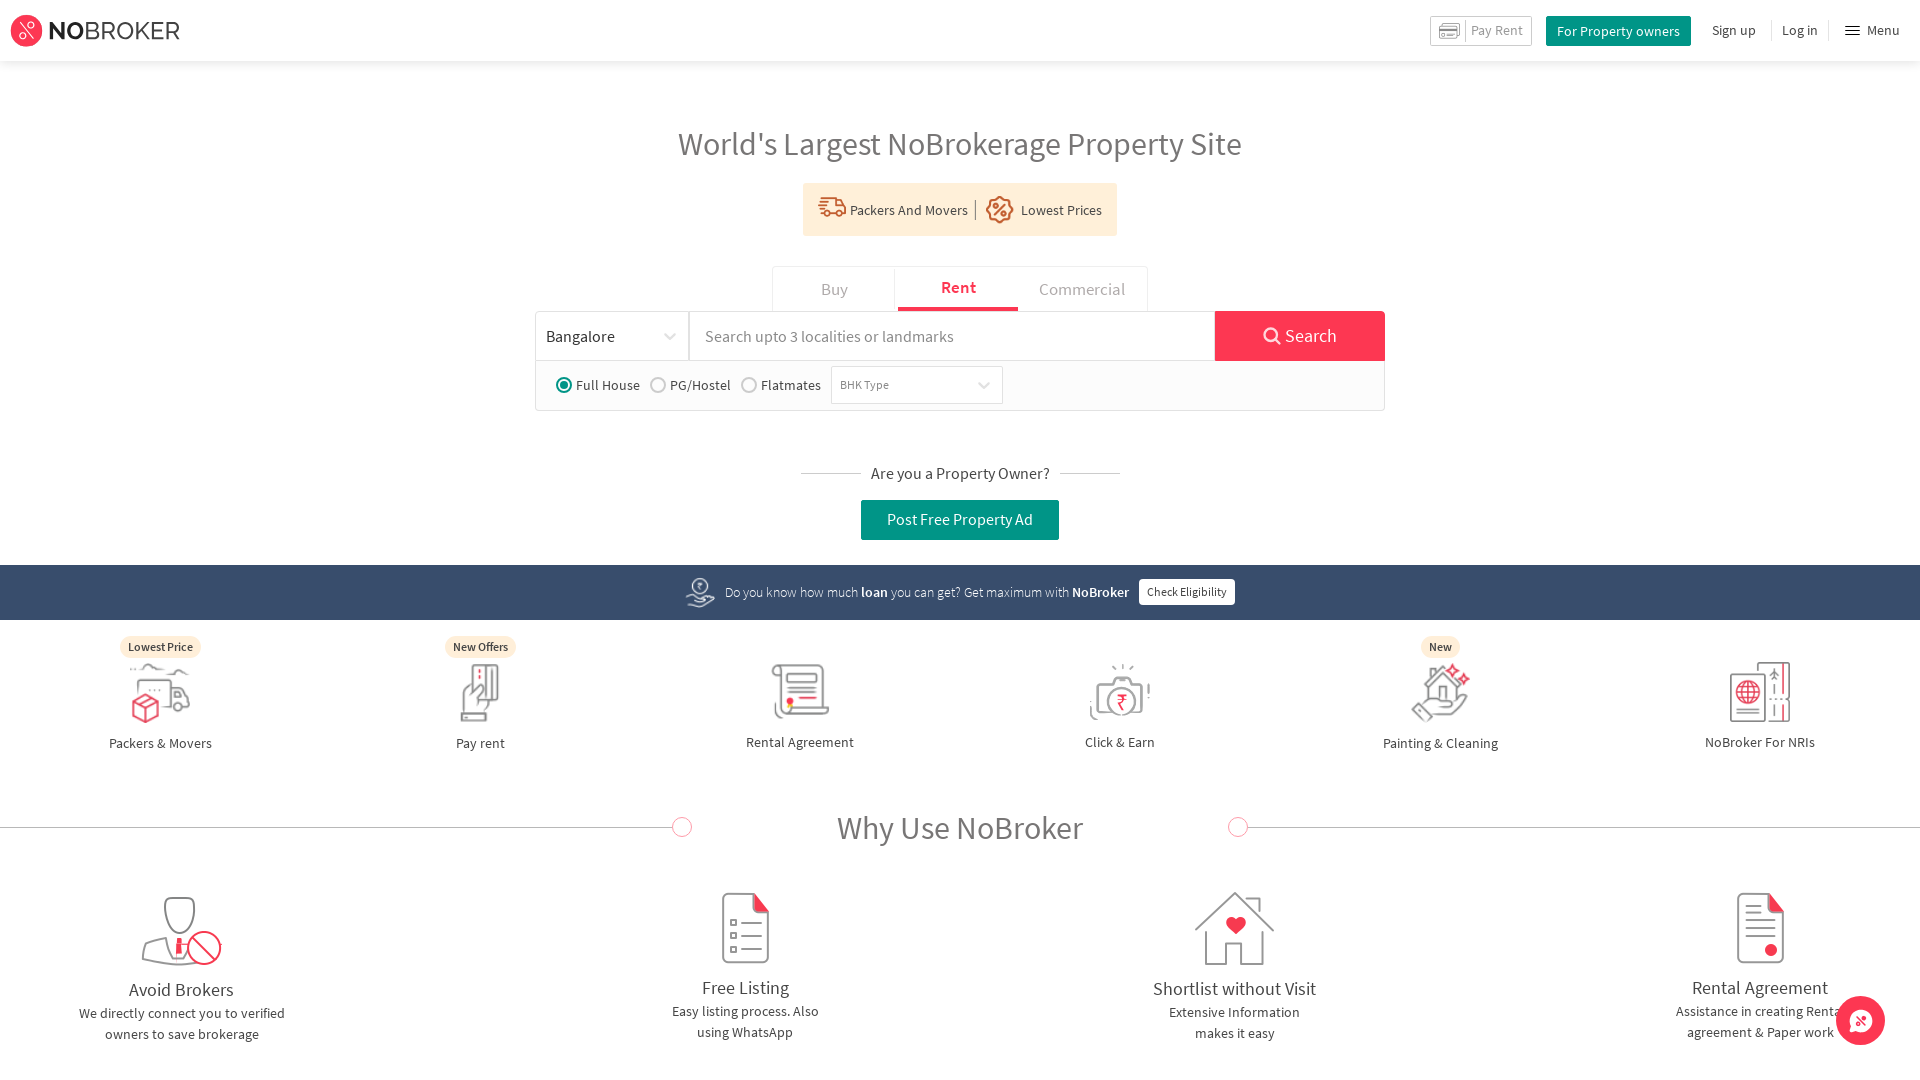

Retrieved page title: Flats, Houses, Apartments for Rent, Buy, Sale Without Brokerage in India
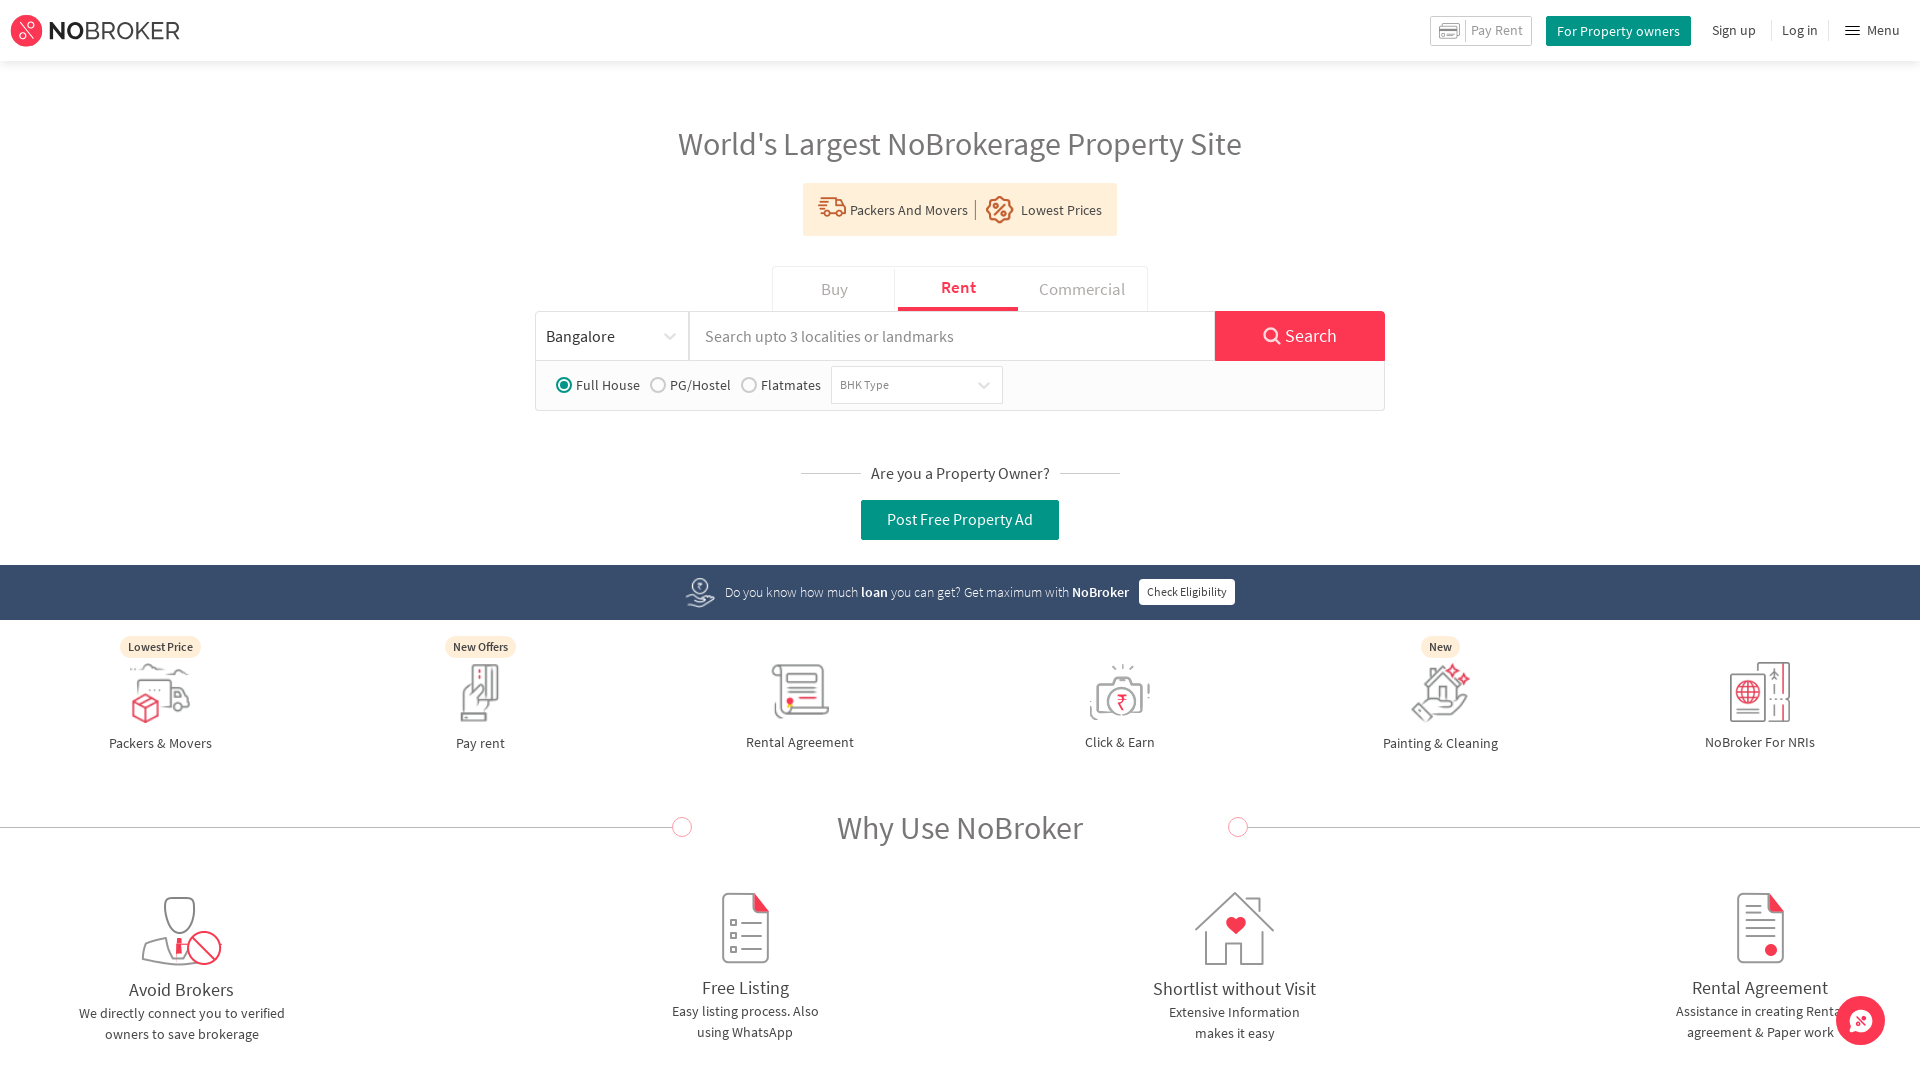

Navigated forward to YouTube
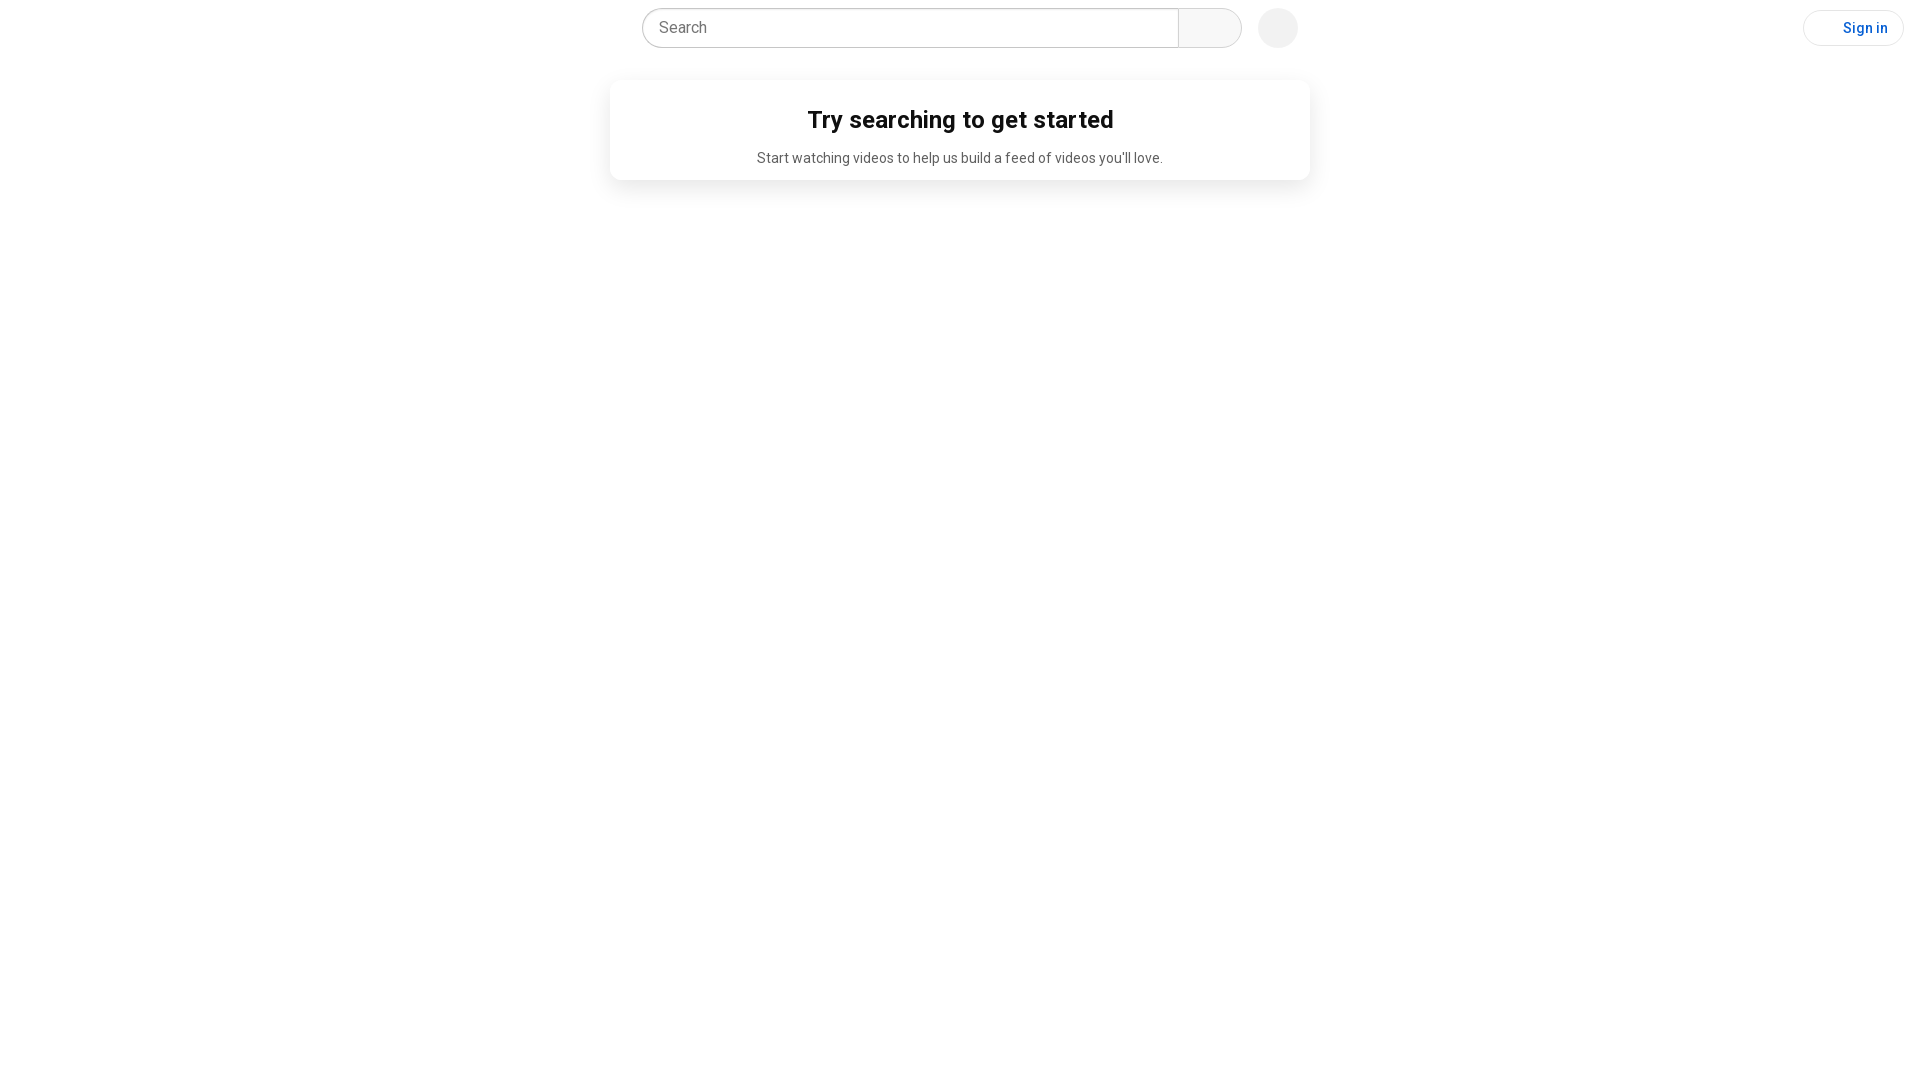

YouTube page loaded again (domcontentloaded)
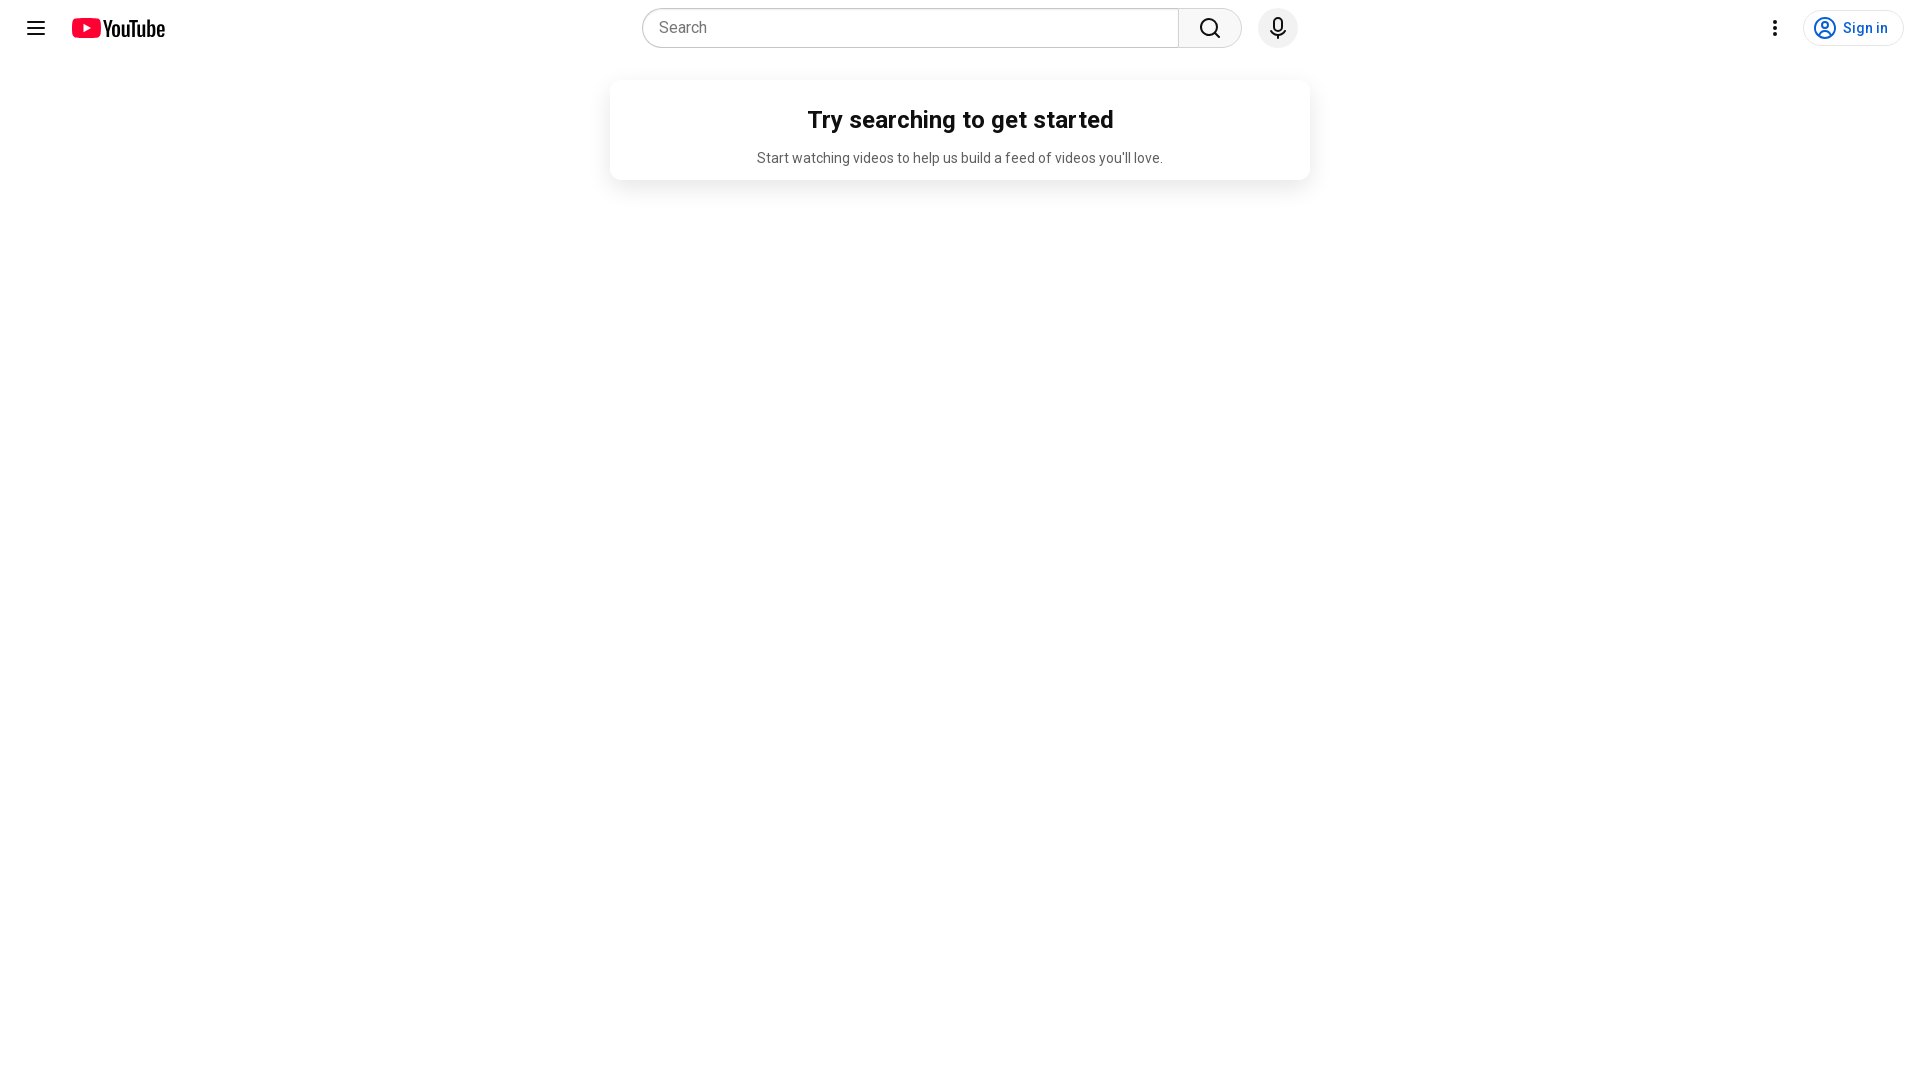

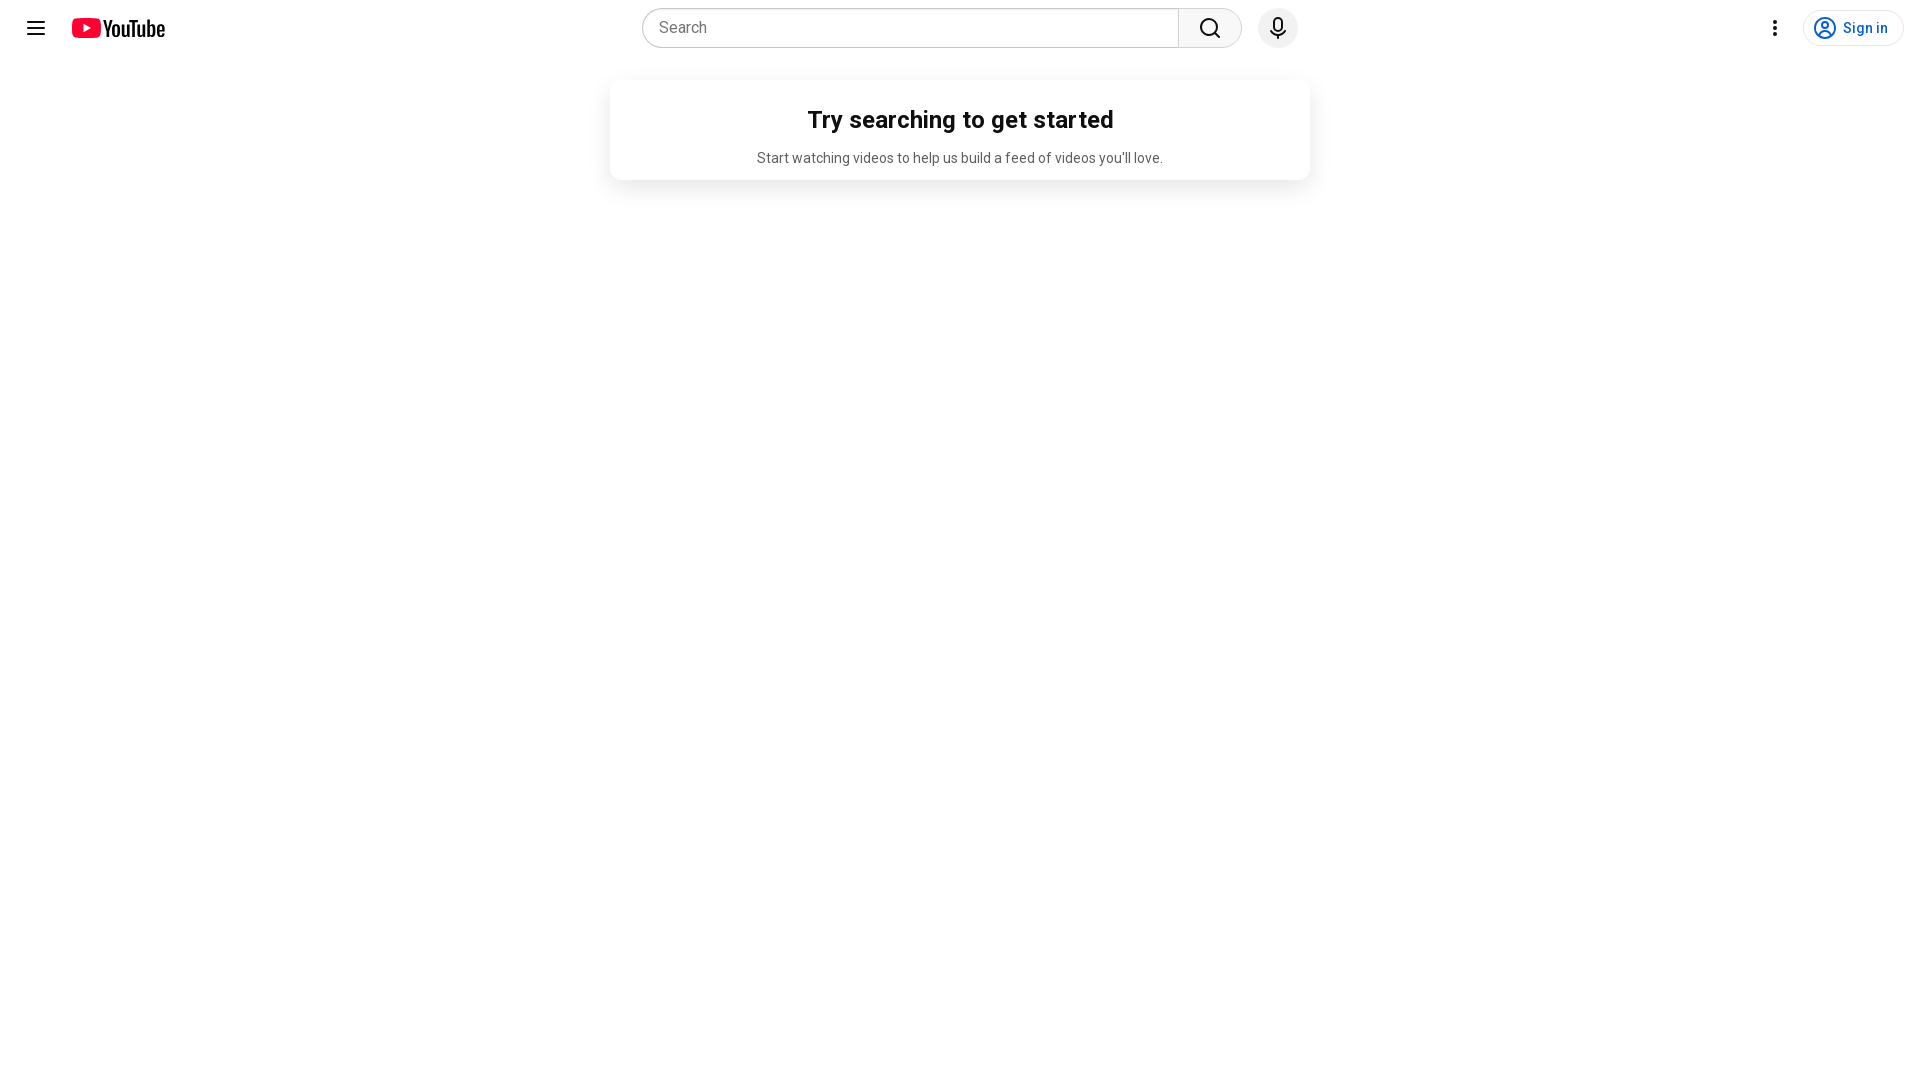